Tests checkbox functionality by clicking on a profession checkbox and verifying it becomes selected

Starting URL: https://seleniumautomationpractice.blogspot.com/2017/10/functionisogramigoogleanalyticsobjectri.html

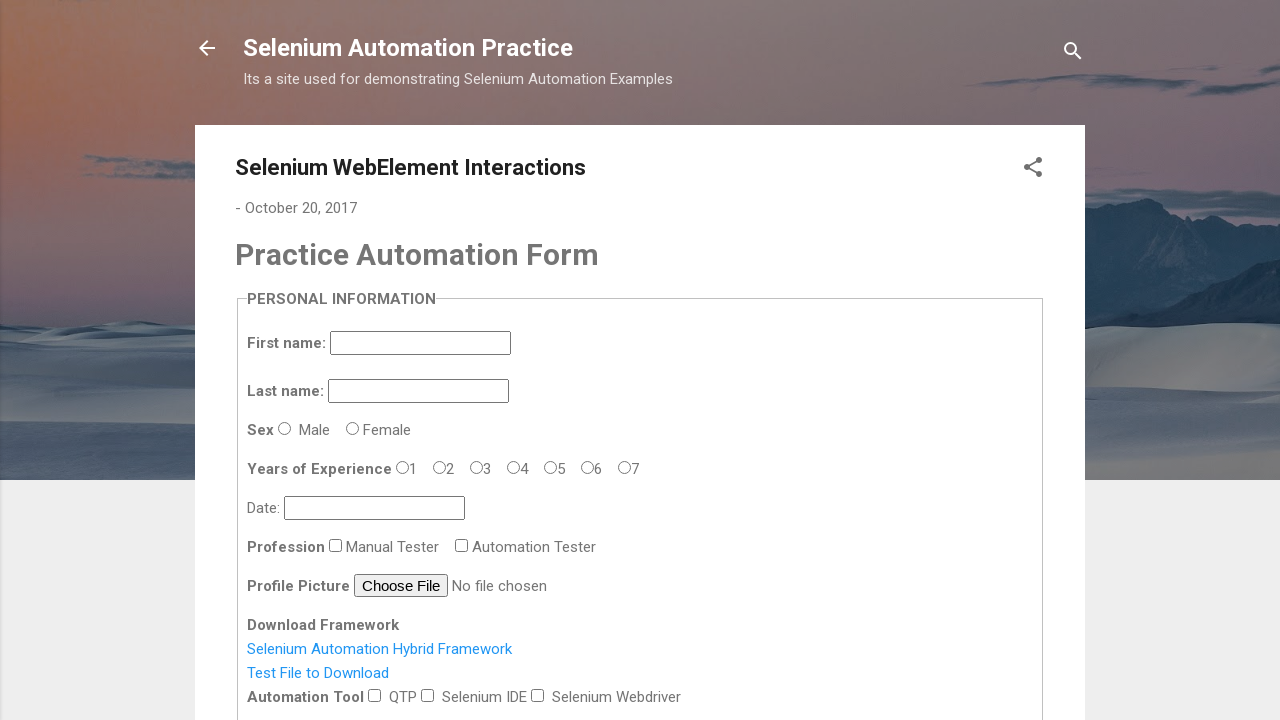

Navigated to the test page with checkbox elements
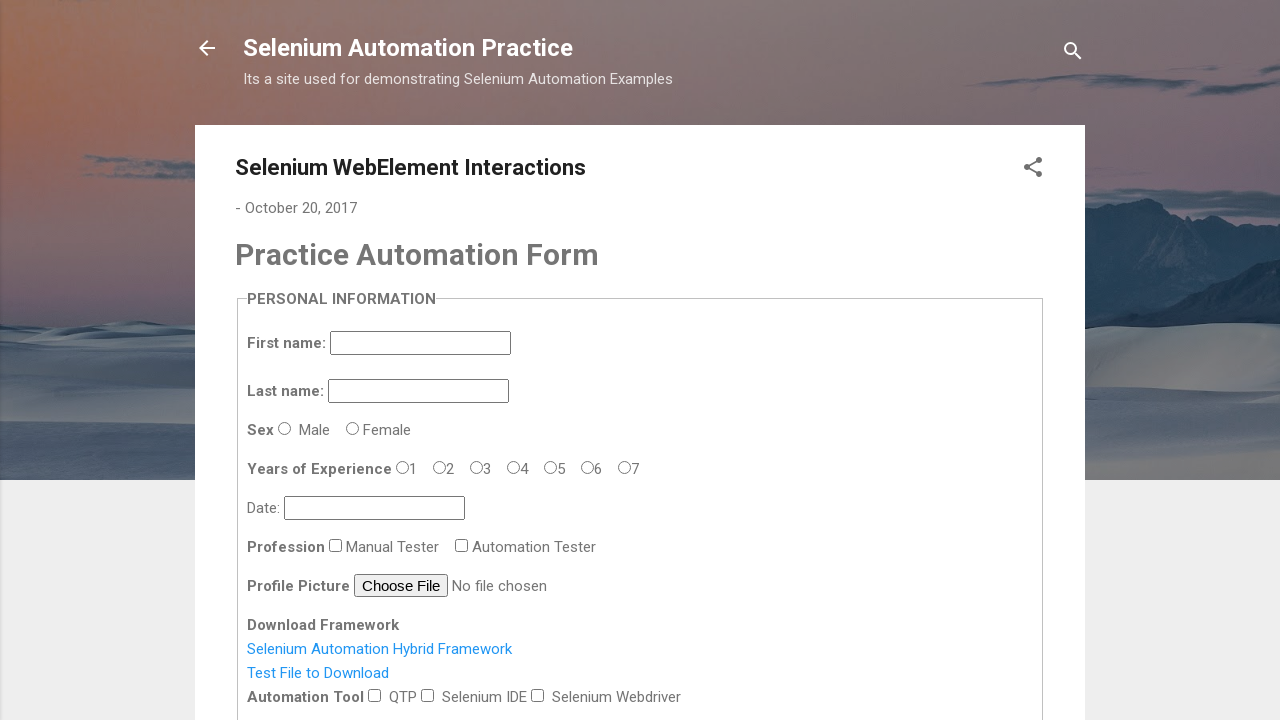

Clicked on the profession checkbox at (462, 545) on #profession-1
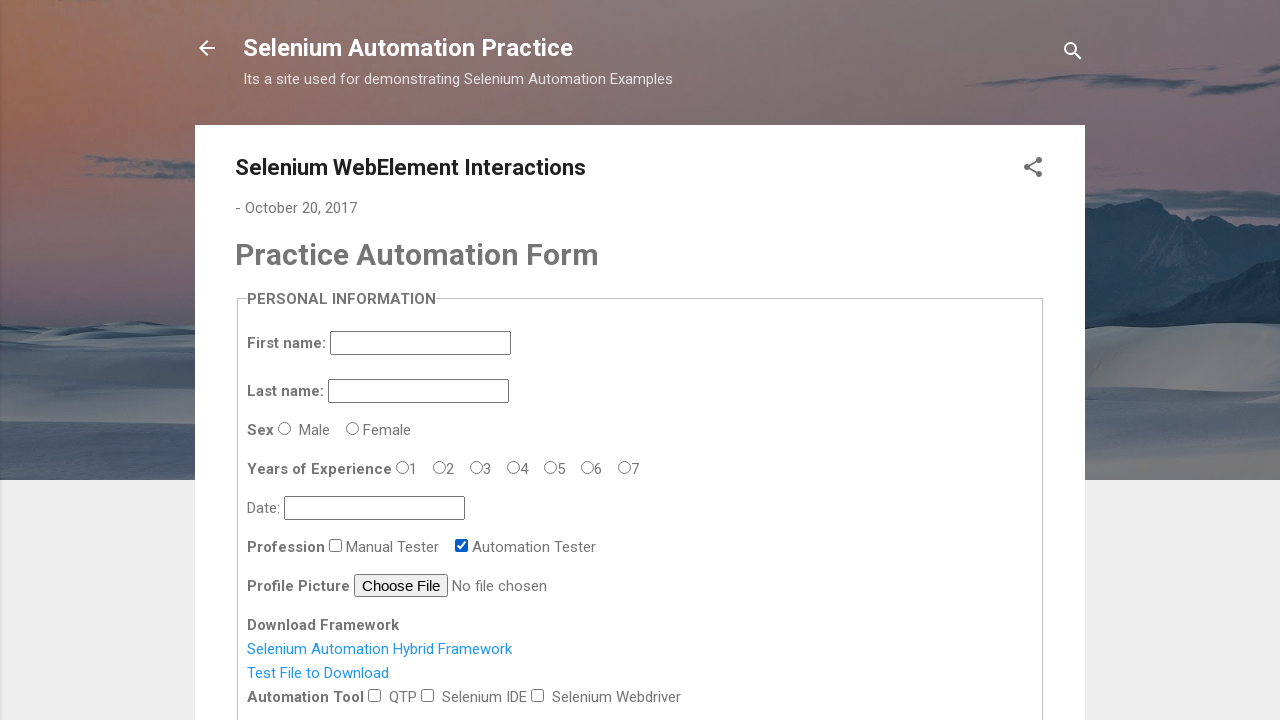

Located the profession checkbox element
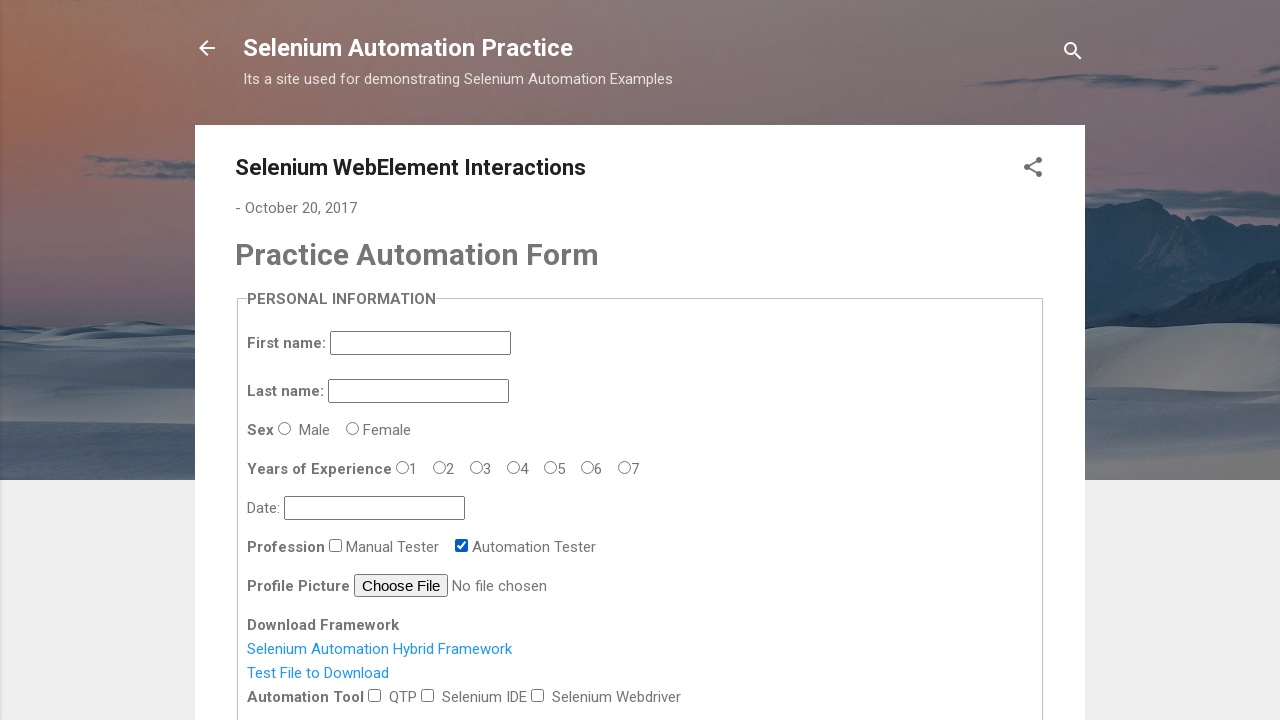

Verified that the profession checkbox is selected
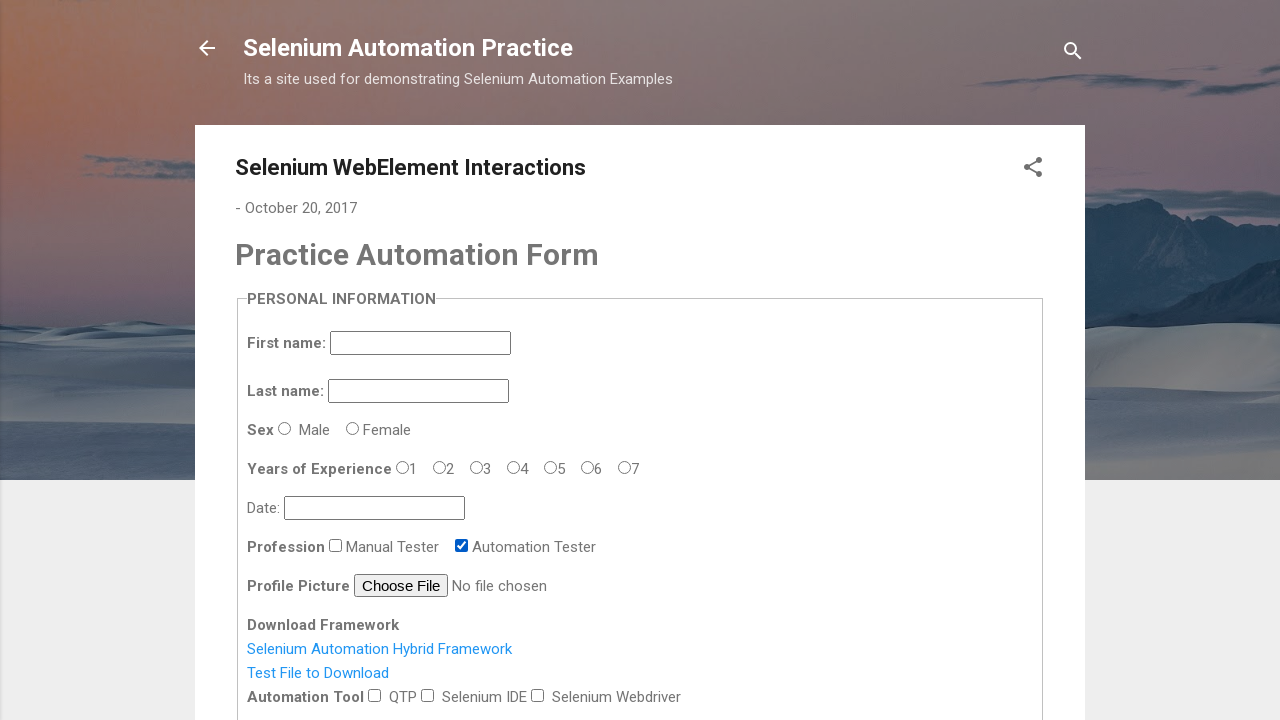

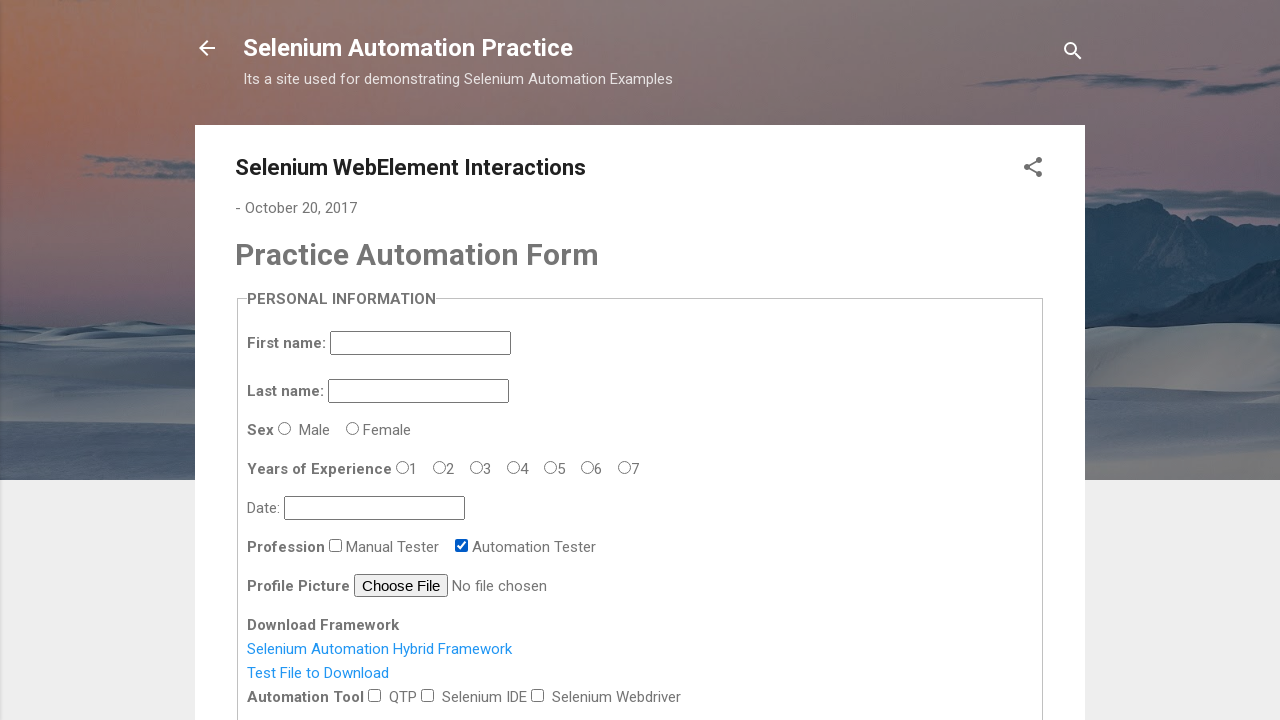